Tests a student registration form by filling in personal details including name, email, gender, phone number, date of birth, subjects, hobbies, address, state and city, then submits the form and verifies the success message.

Starting URL: https://demoqa.com/automation-practice-form

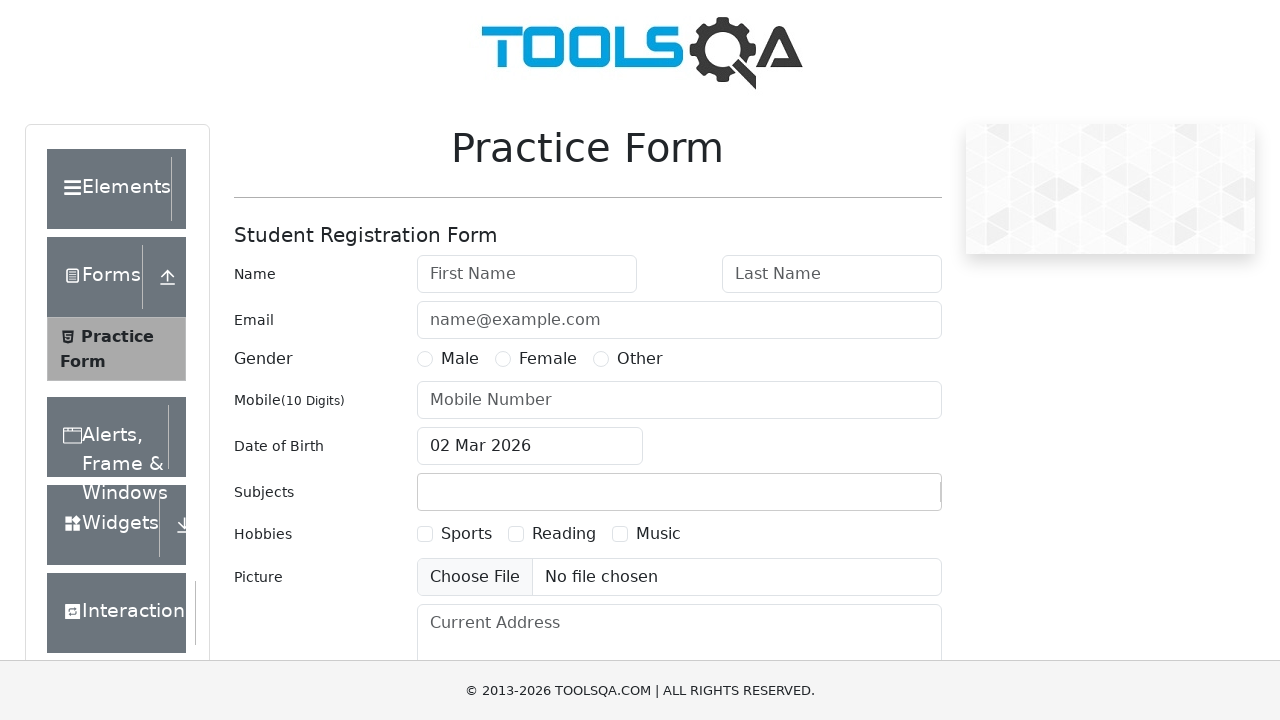

Form loaded - first name field is visible
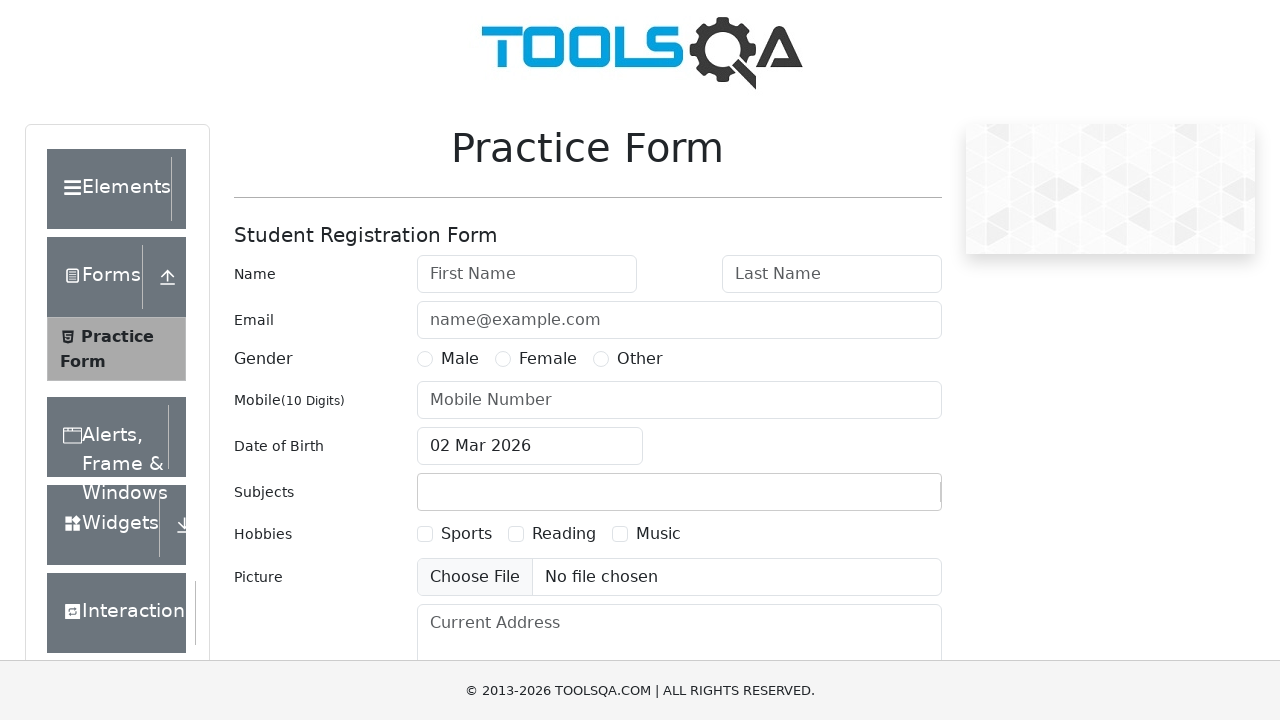

Filled first name field with 'Sherlock' on #firstName
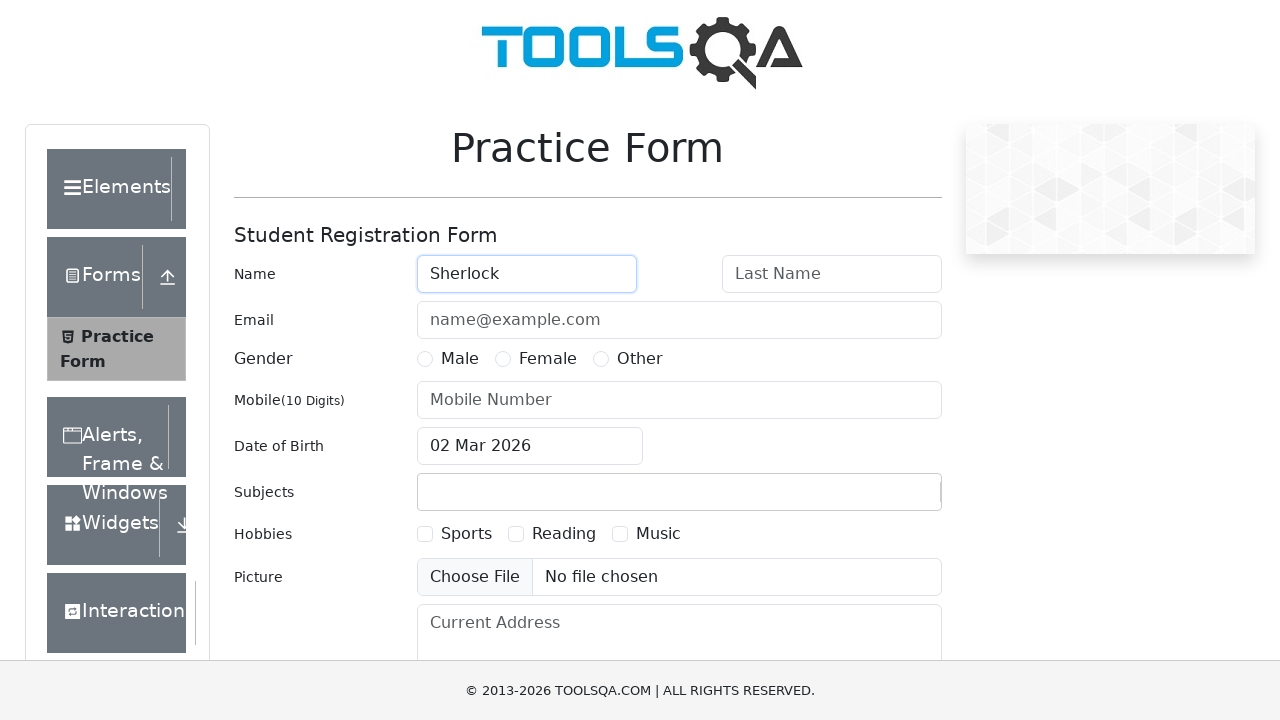

Filled last name field with 'Holmes' on #lastName
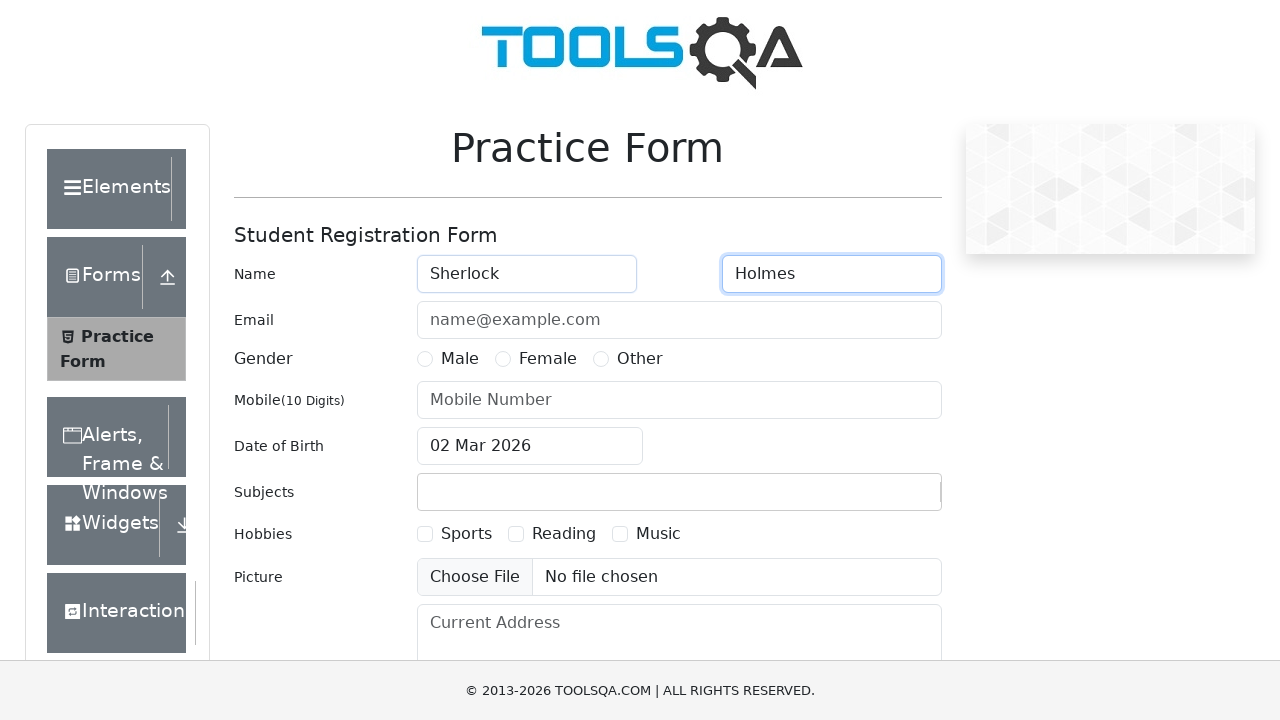

Filled email field with 'sherlock@example.com' on #userEmail
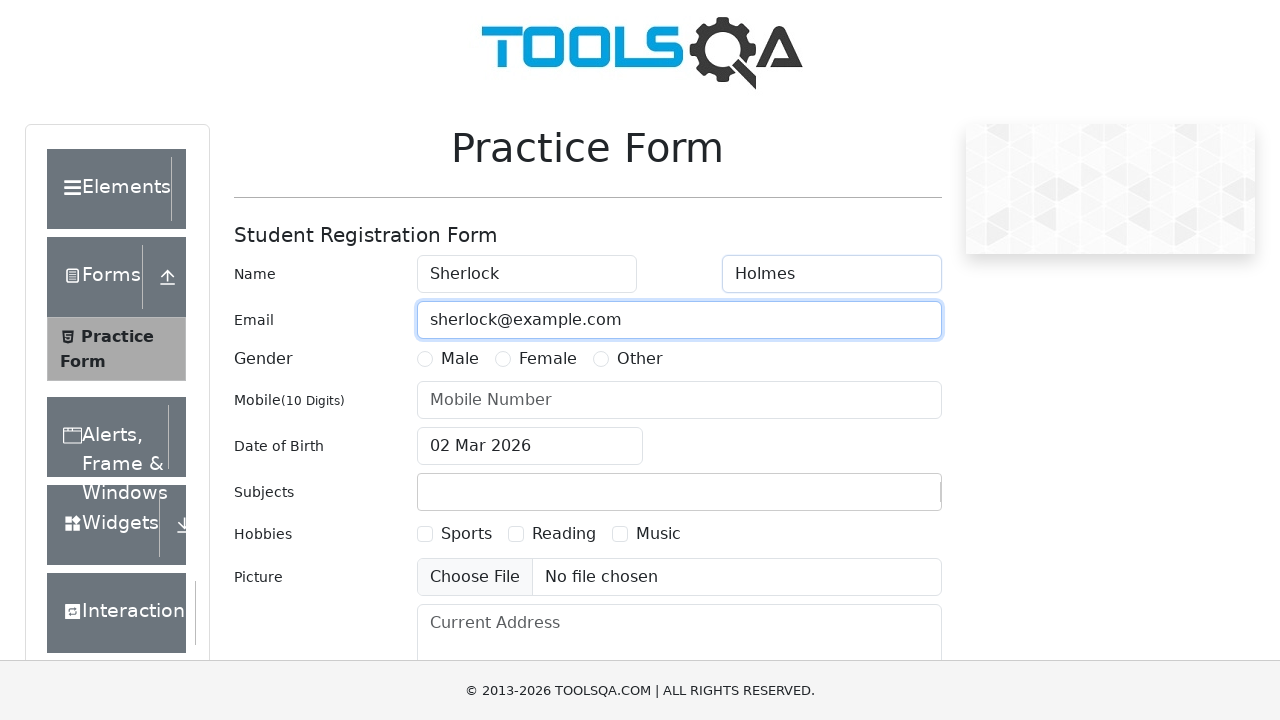

Filled phone number field with '9999999999' on #userNumber
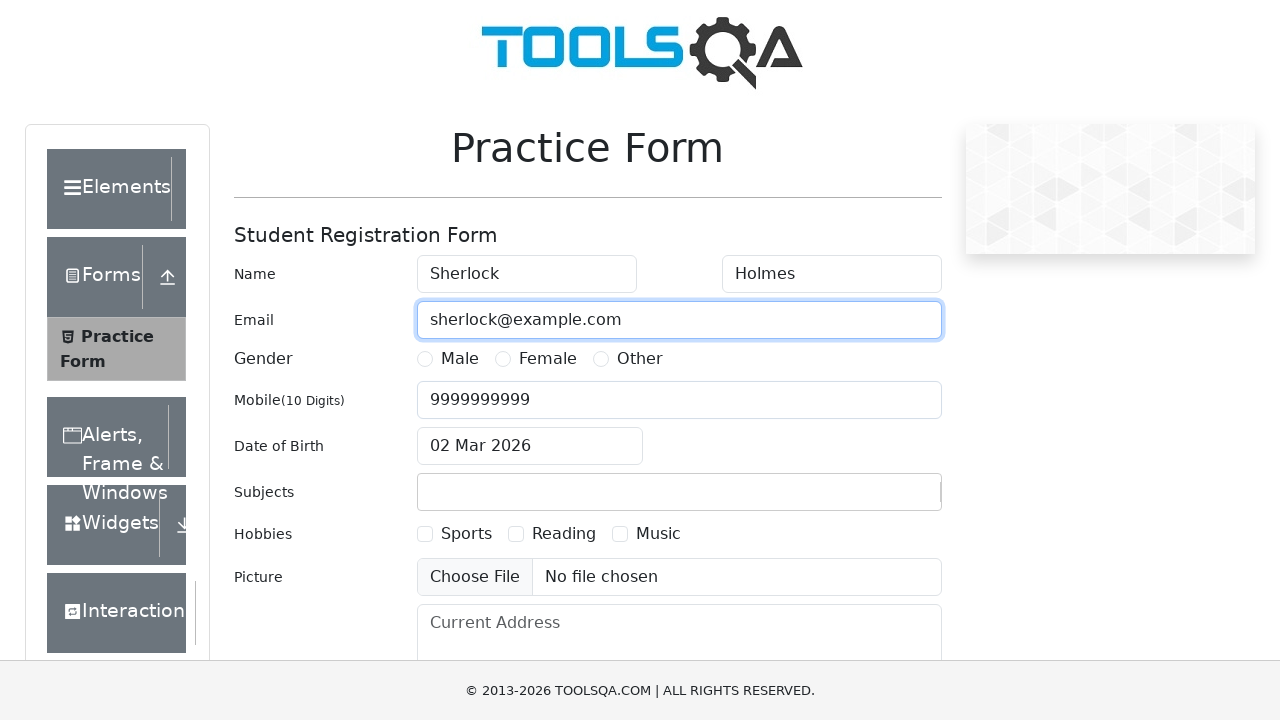

Filled current address field with '221B Baker Street' on #currentAddress
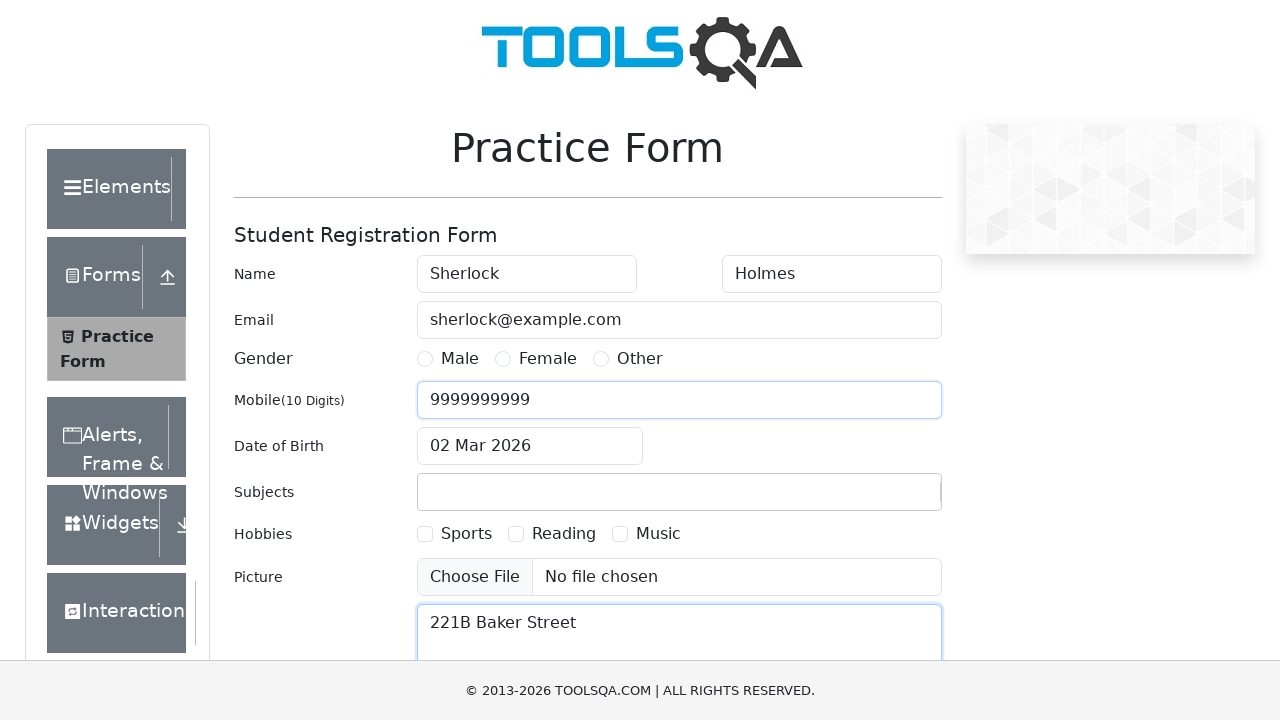

Selected gender as Male at (460, 359) on label:text('Male')
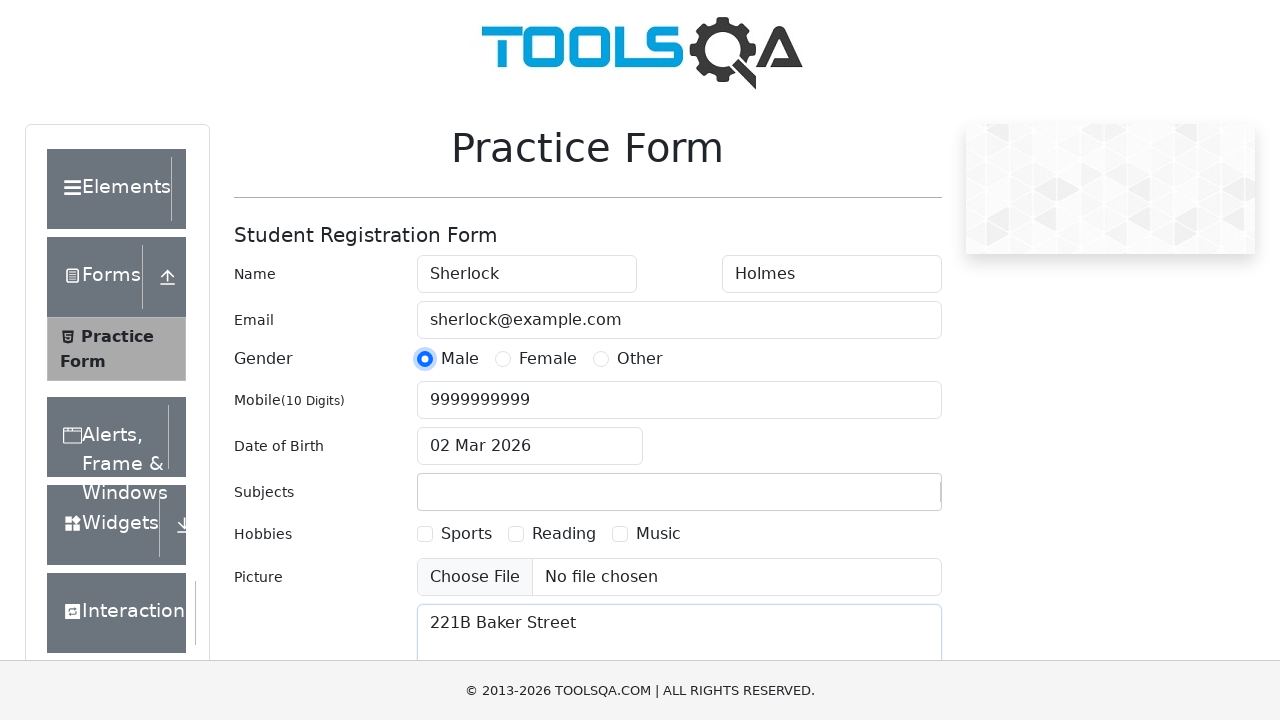

Clicked on date of birth input field at (530, 446) on #dateOfBirthInput
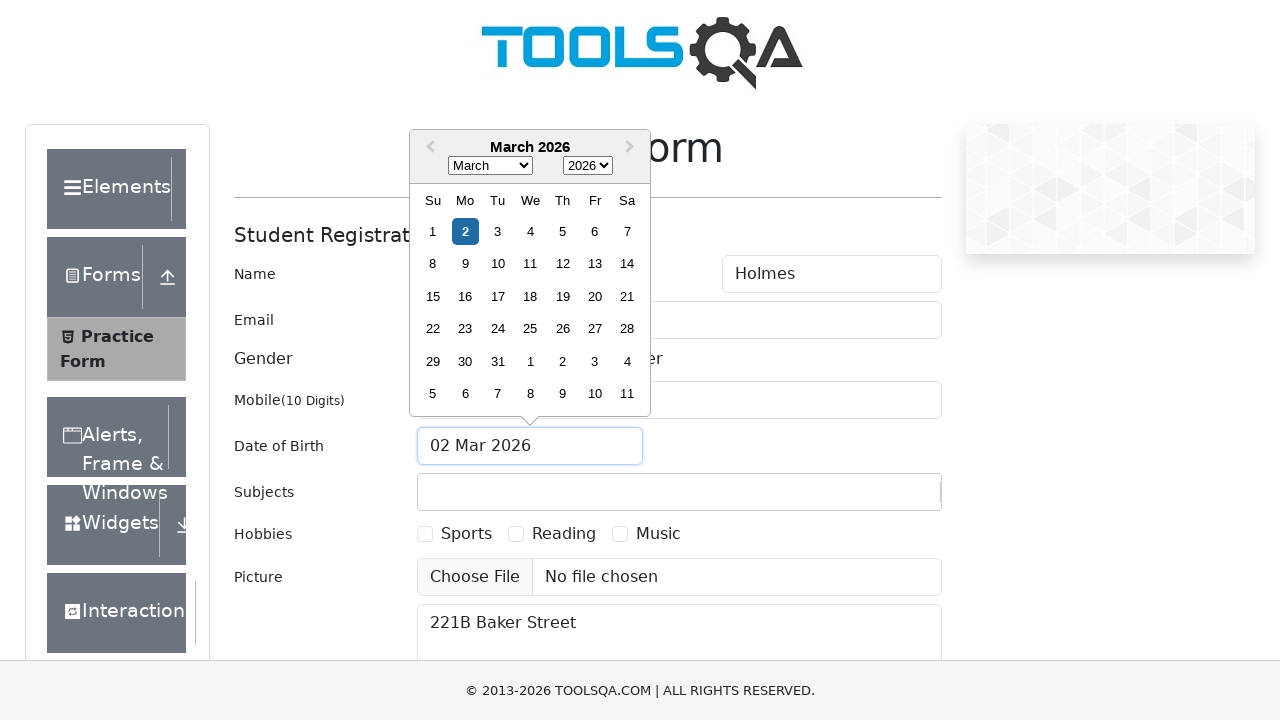

Selected all text in date field
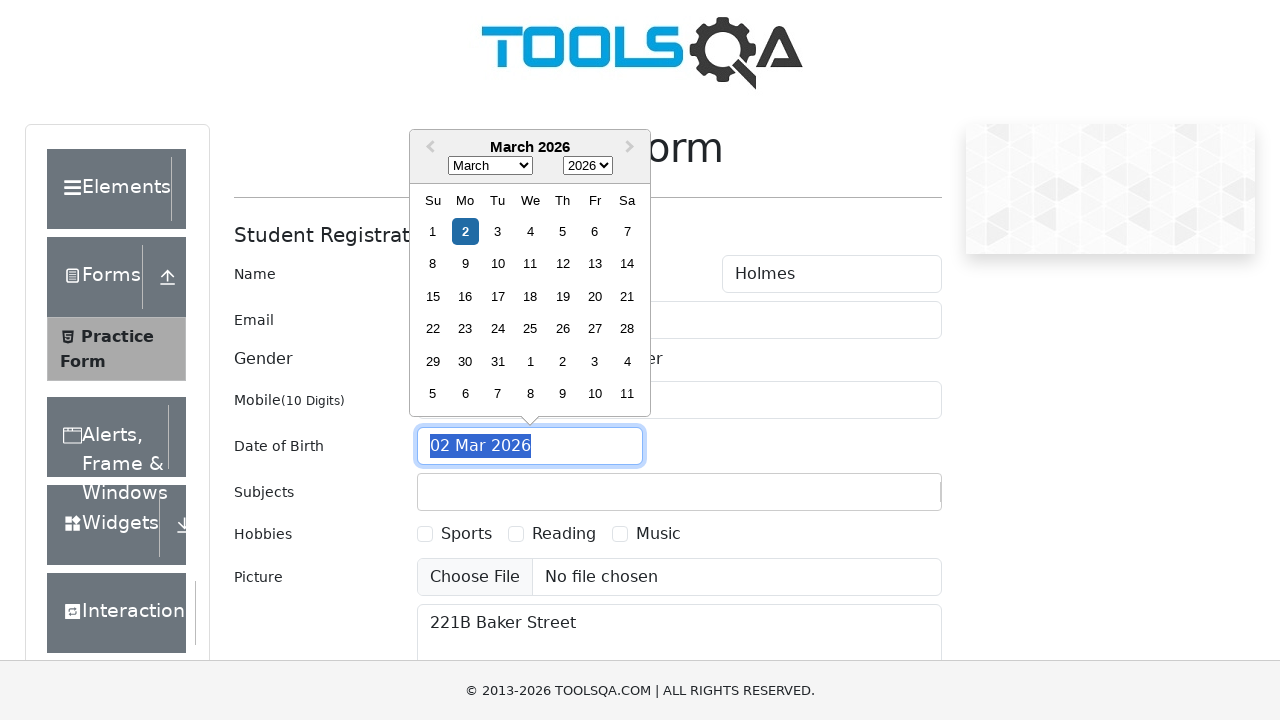

Typed date of birth '03 Oct 1980'
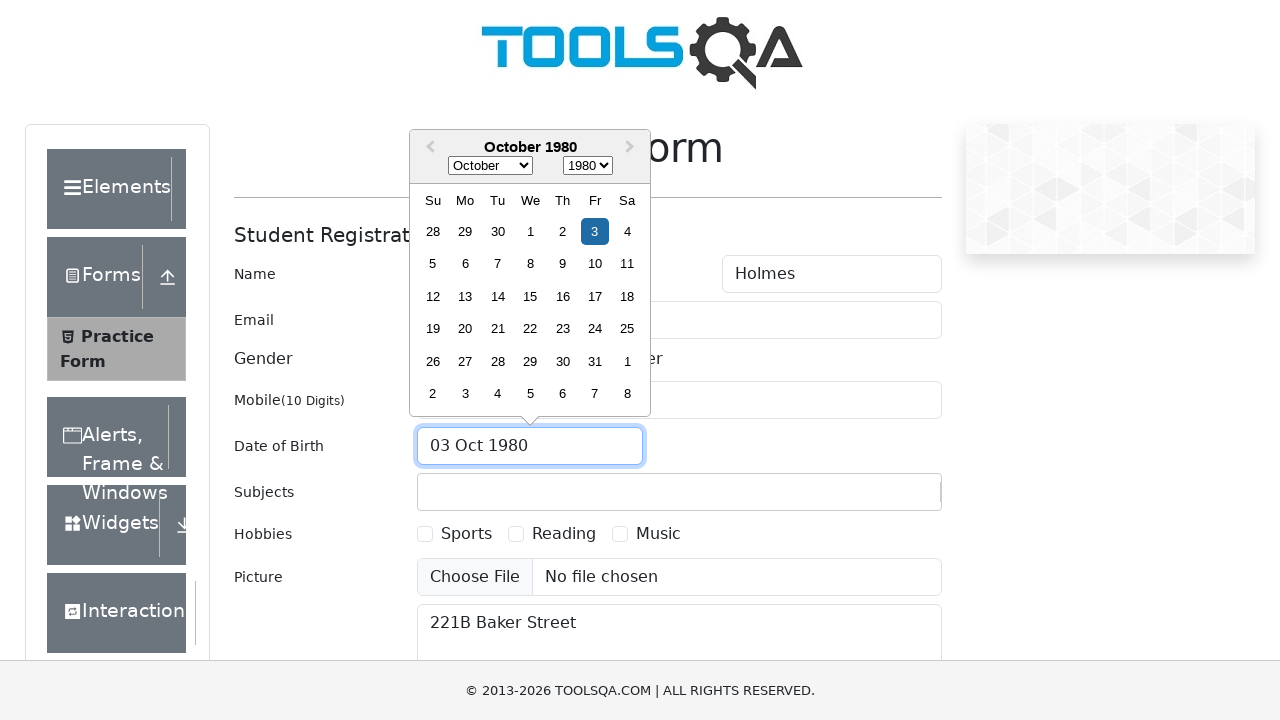

Confirmed date of birth entry
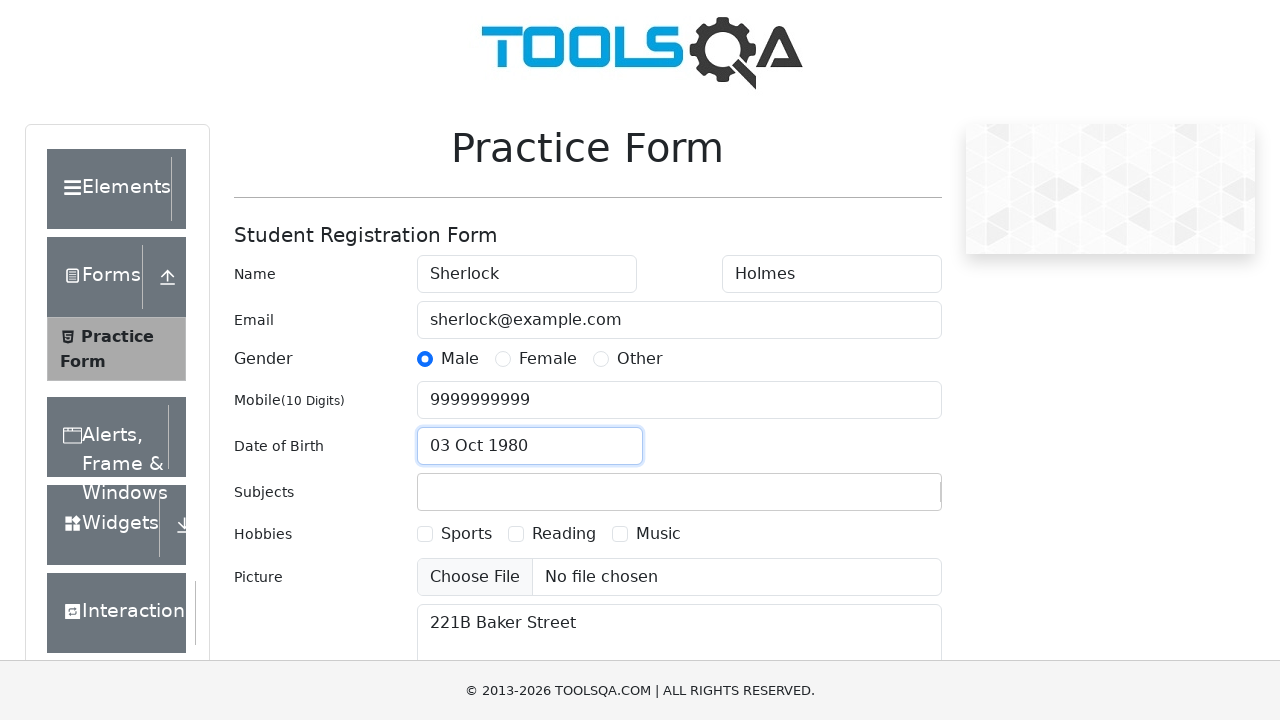

Filled subjects field with 'Math' on #subjectsInput
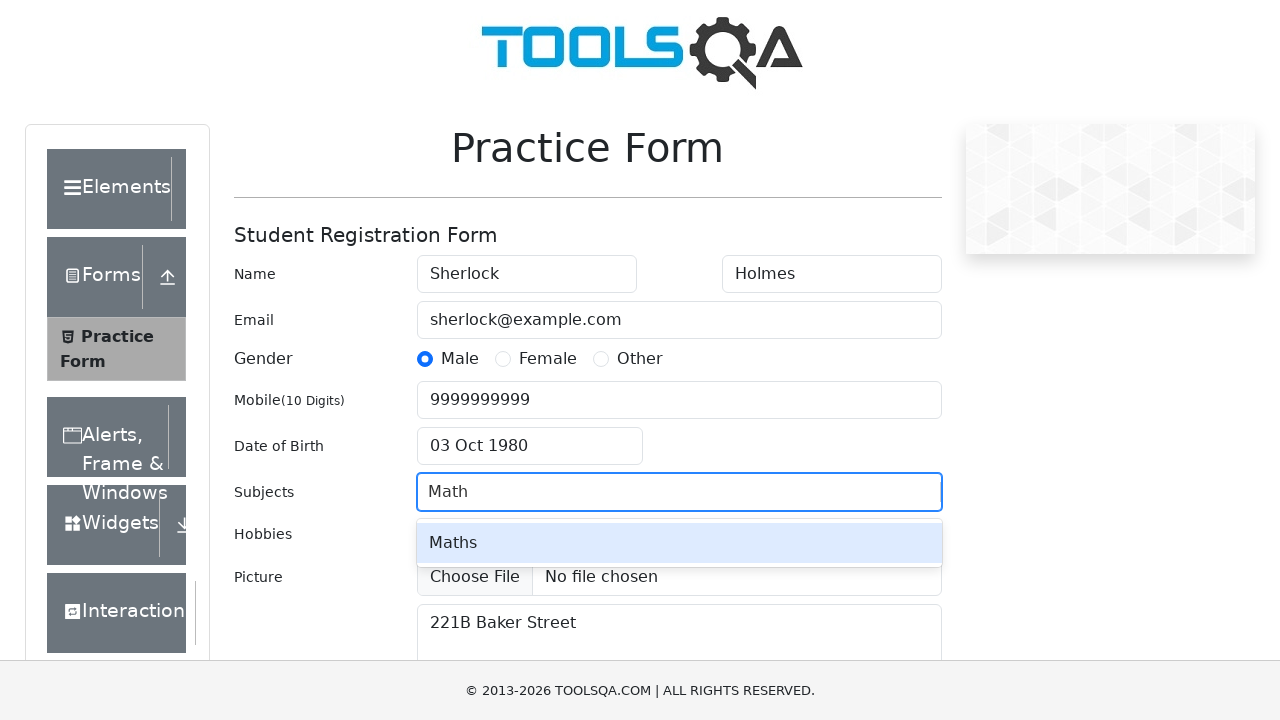

Confirmed subject selection
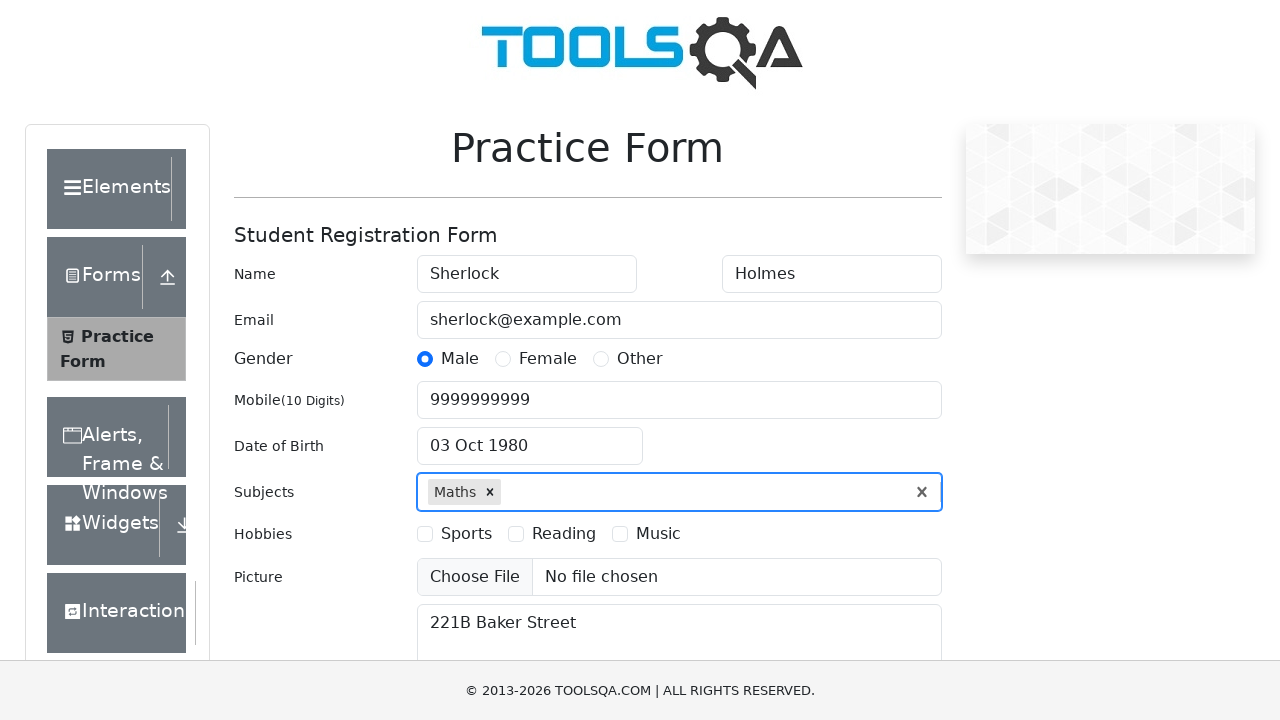

Selected hobby as Music at (658, 534) on label:text('Music')
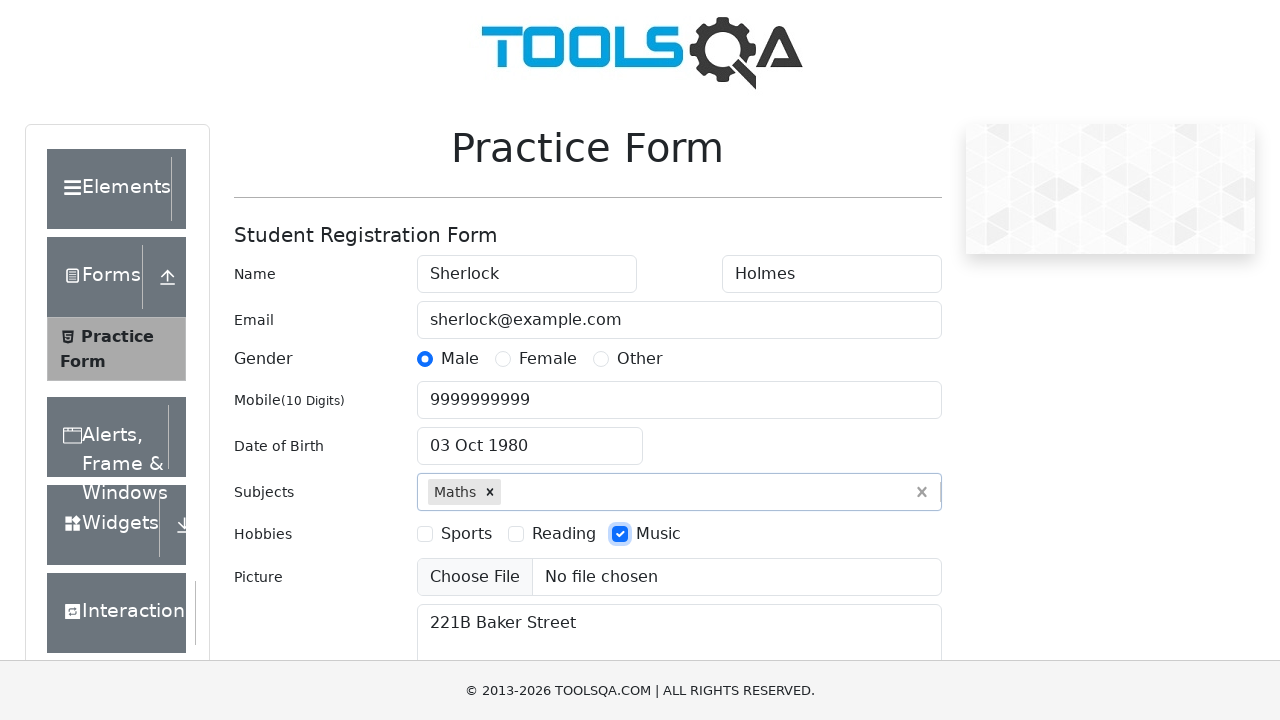

Filled state field with 'NCR' on #react-select-3-input
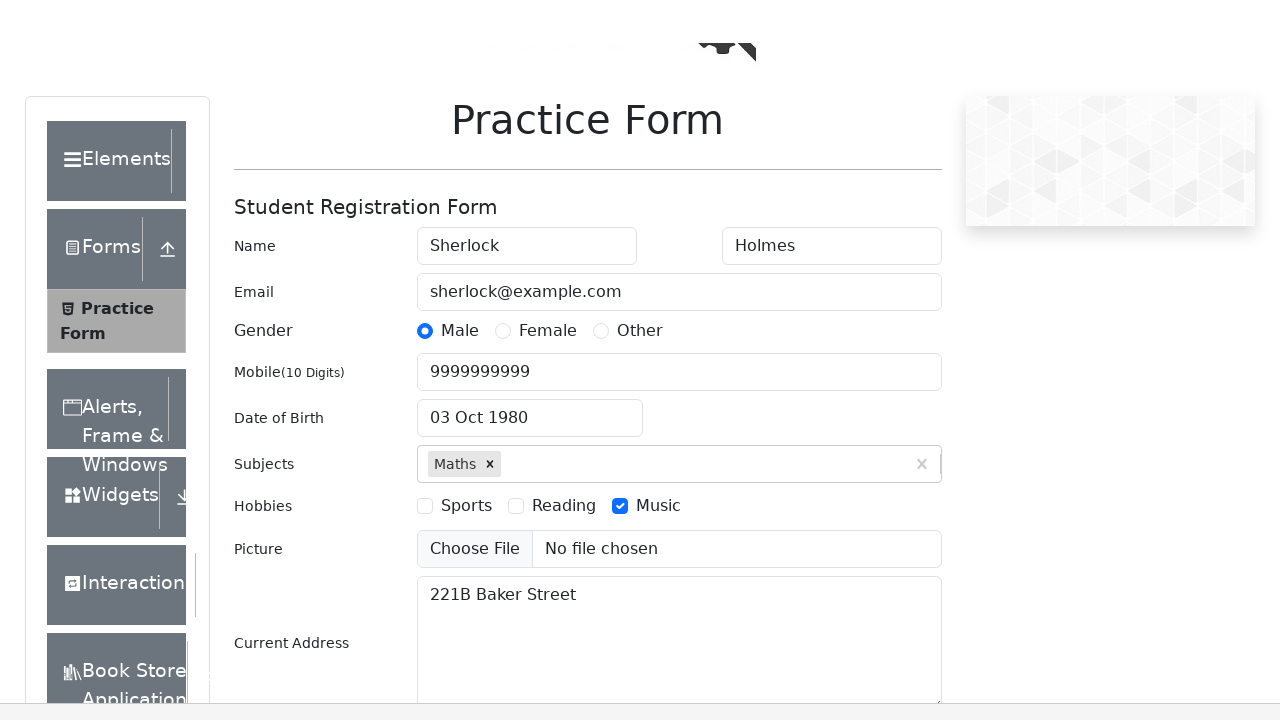

Confirmed state selection
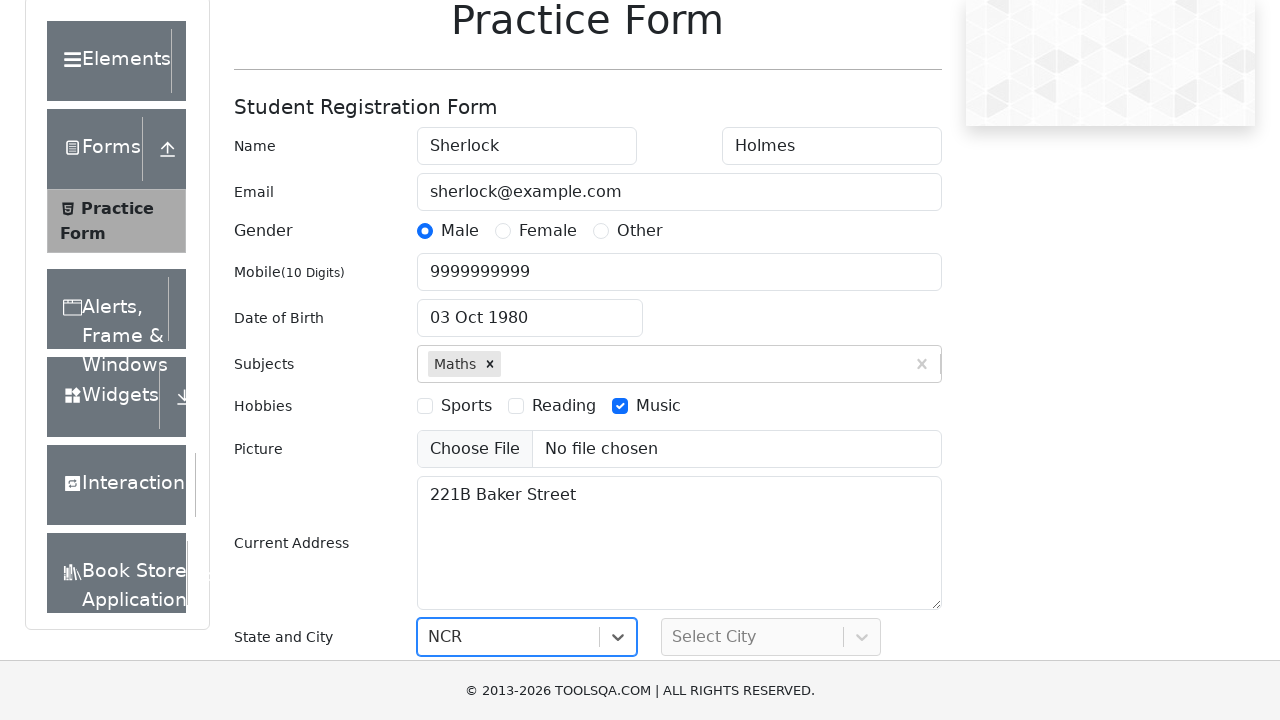

Filled city field with 'Gurgaon' on #react-select-4-input
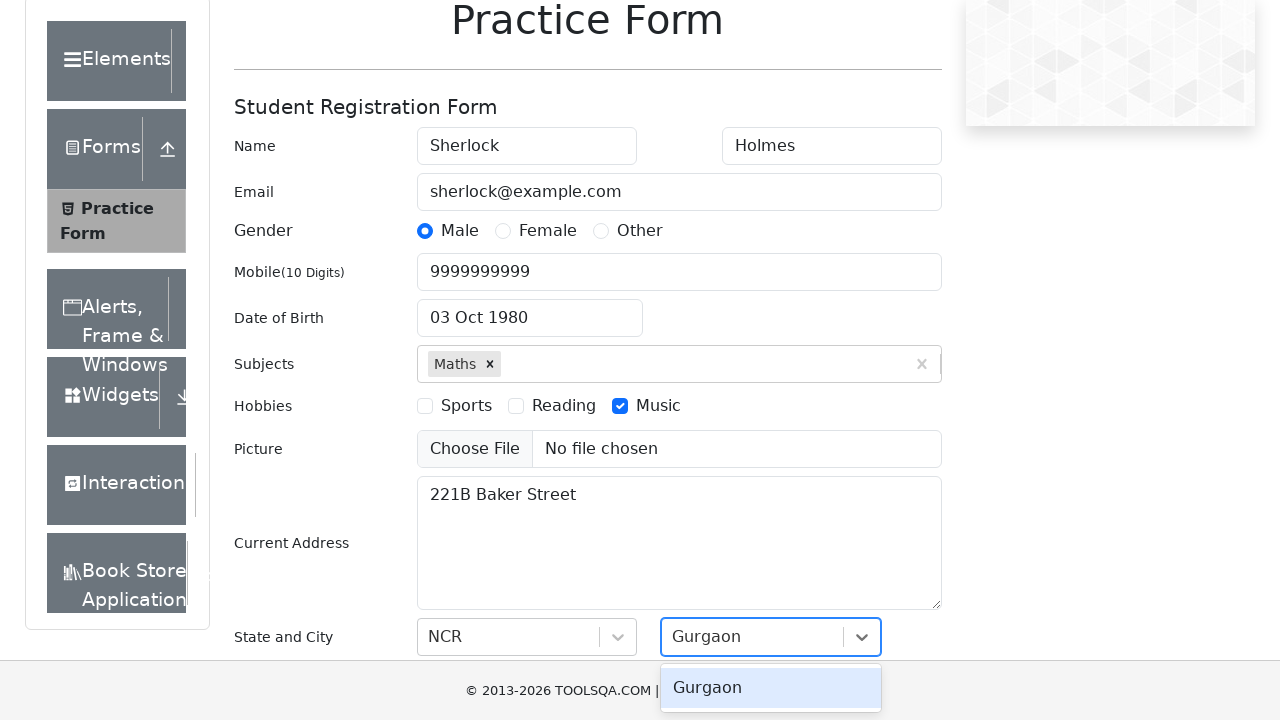

Confirmed city selection
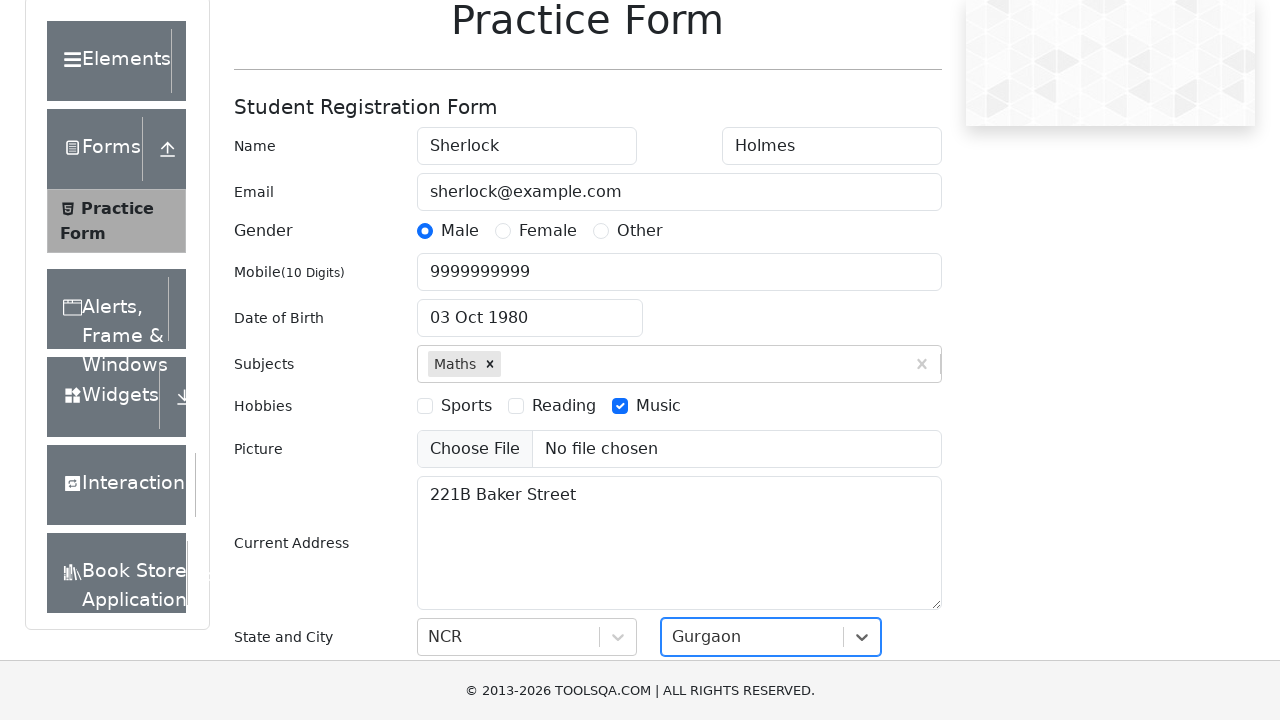

Clicked submit button to submit the form at (885, 499) on #submit
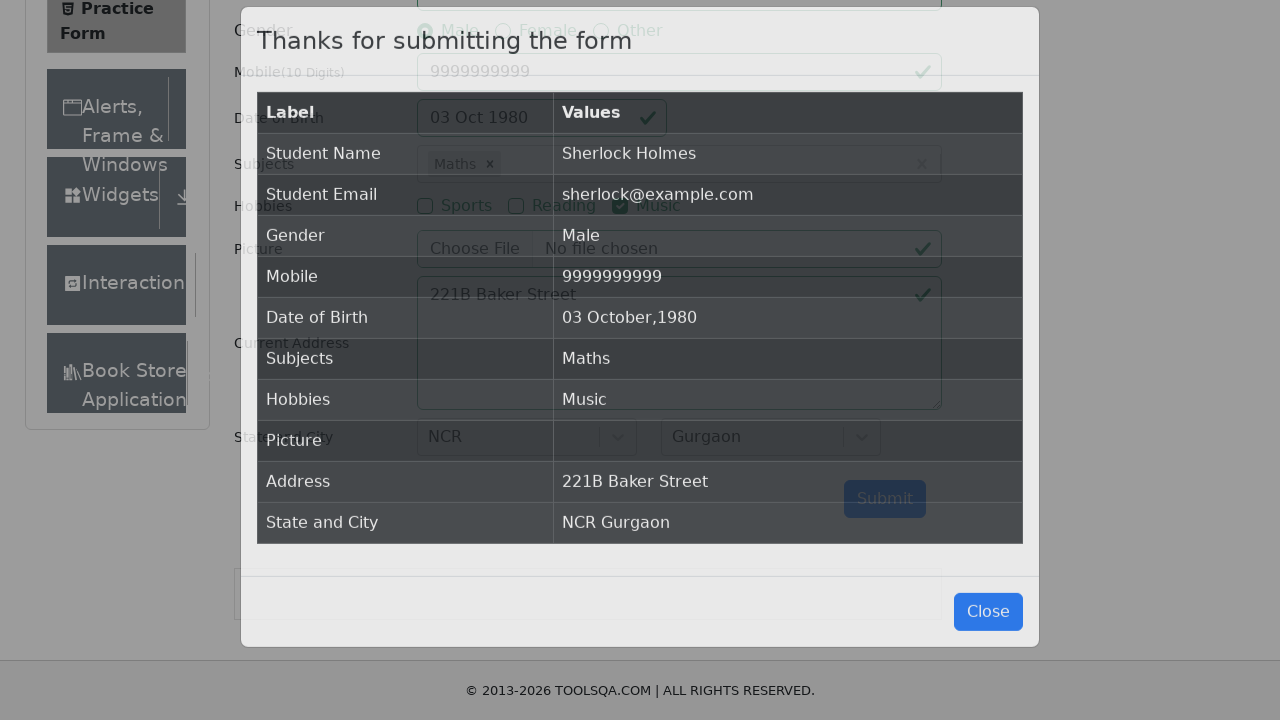

Success message displayed - form submission confirmed
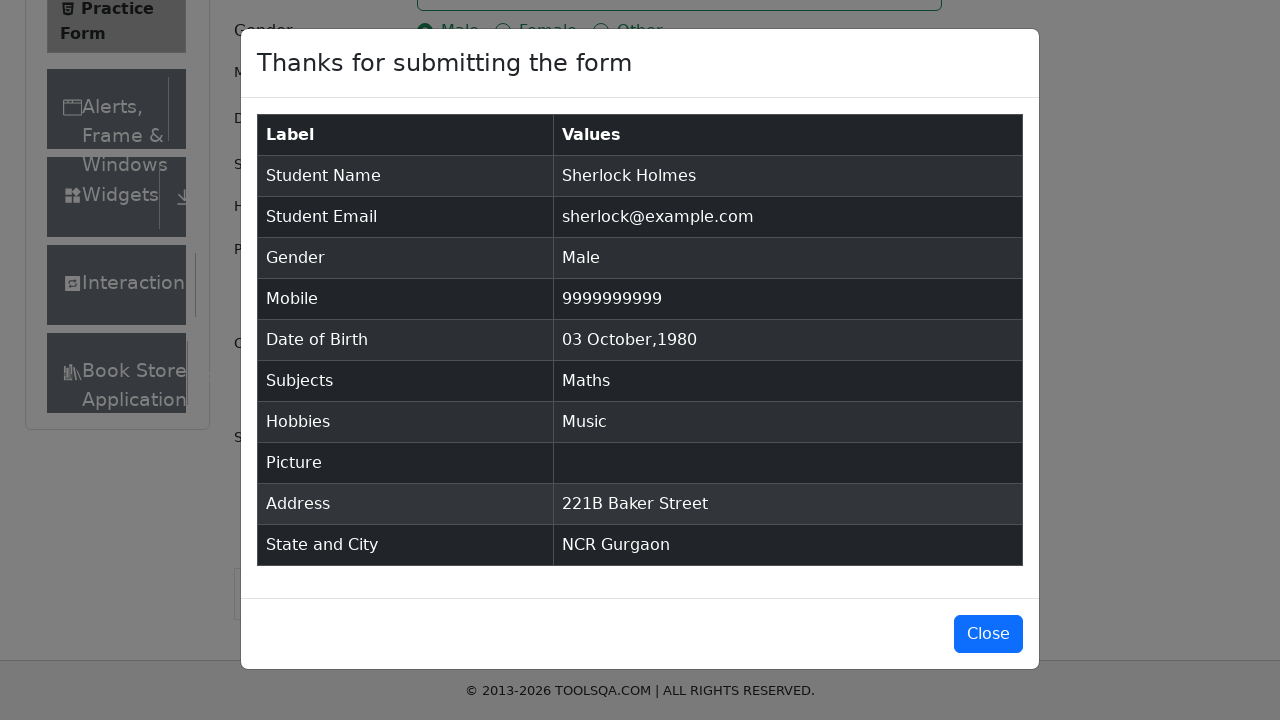

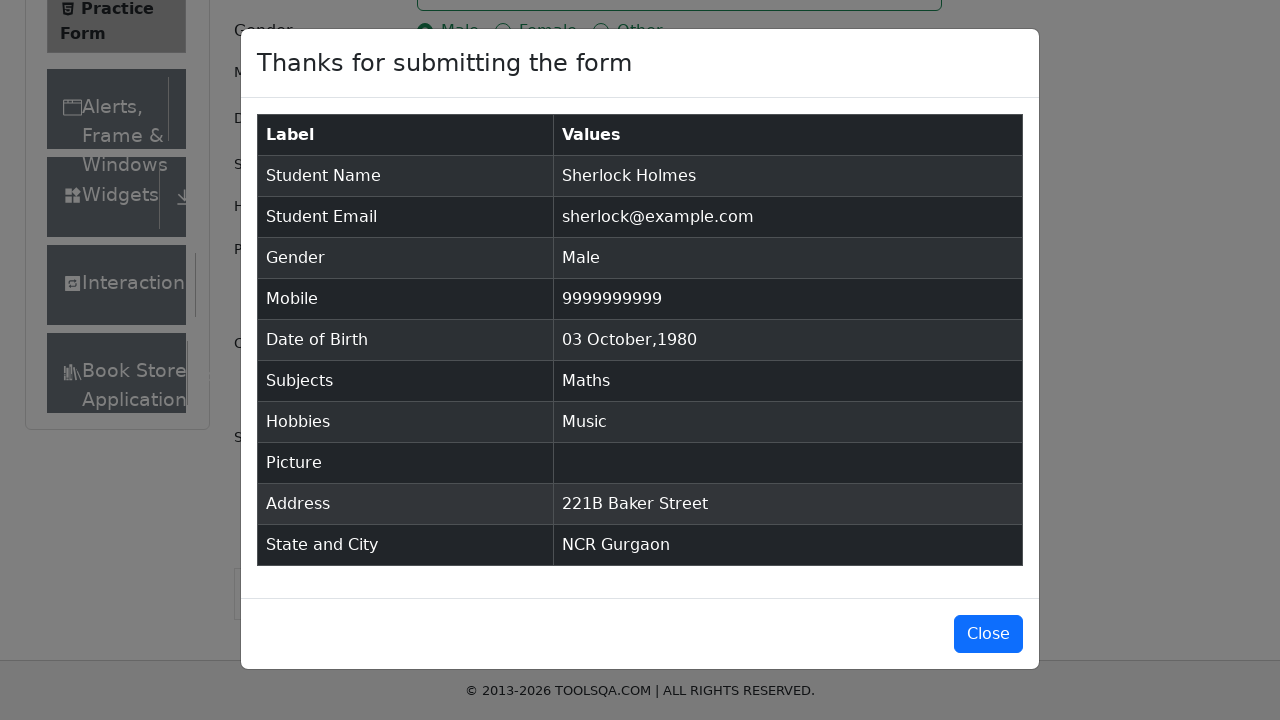